Tests keyboard input events by pressing keys and performing a key combination (Ctrl+A, Ctrl+C) on an input events demo page

Starting URL: https://v1.training-support.net/selenium/input-events

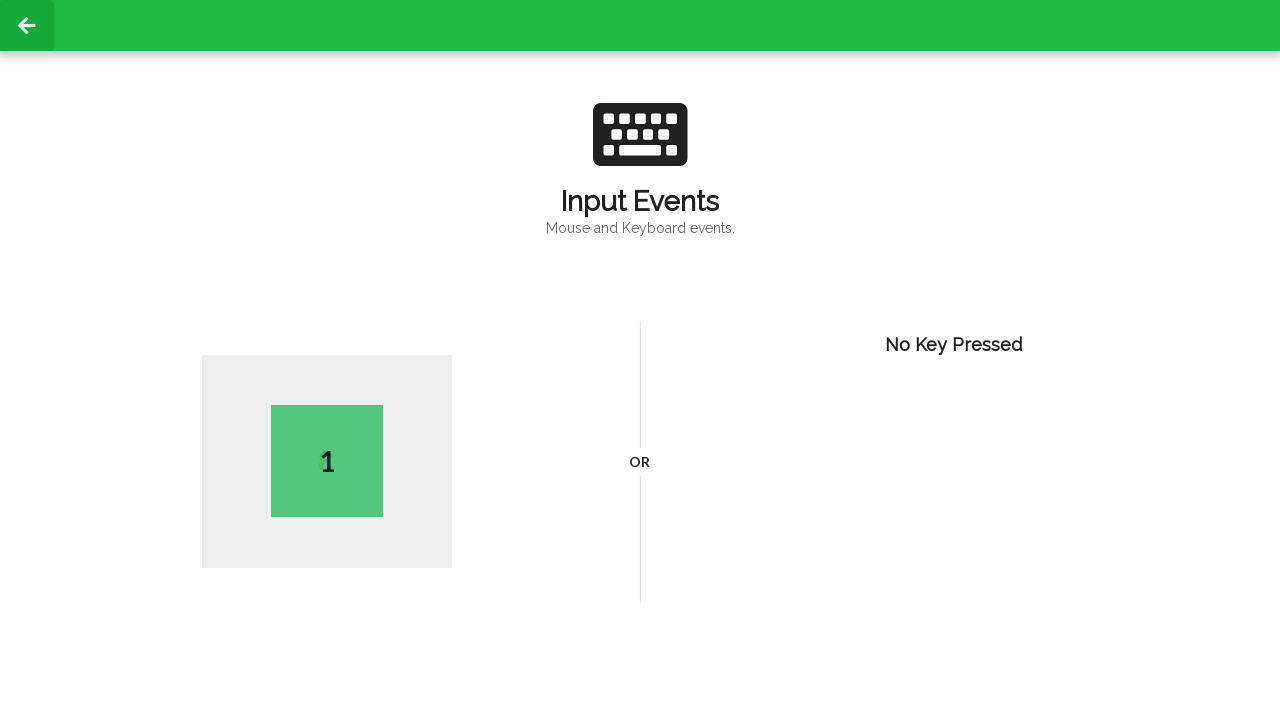

Navigated to input events demo page
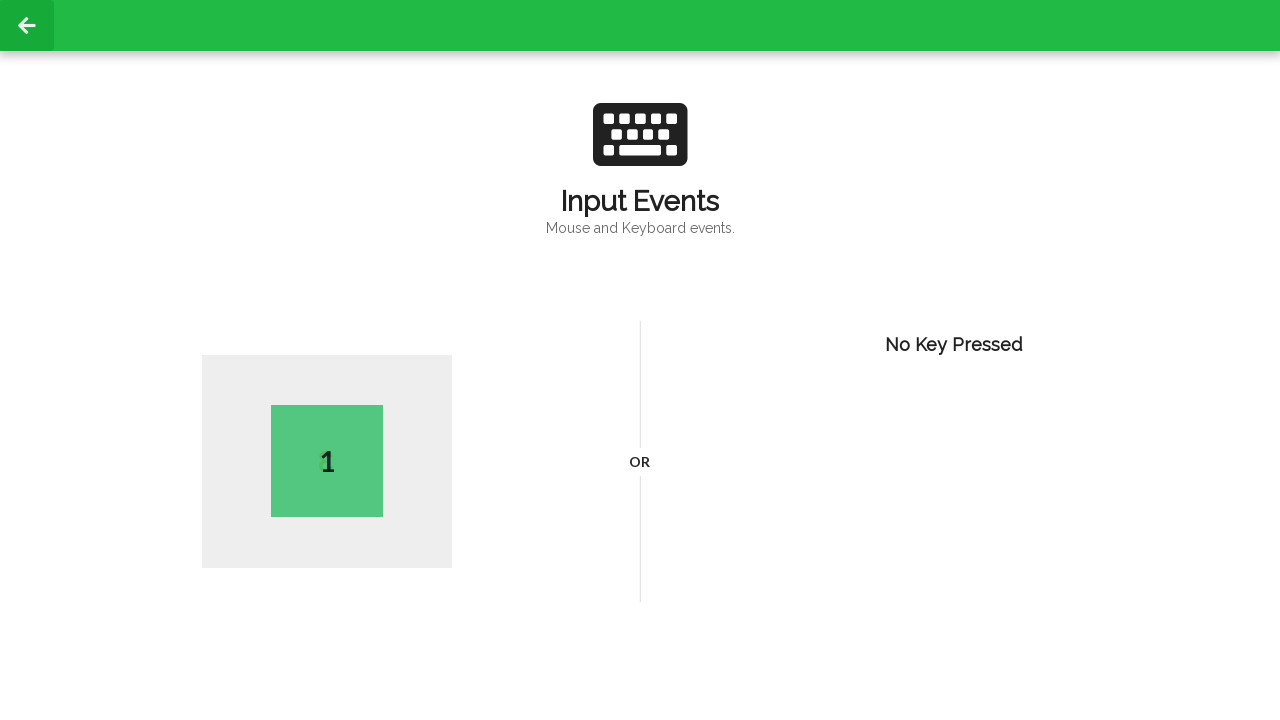

Pressed key 'A'
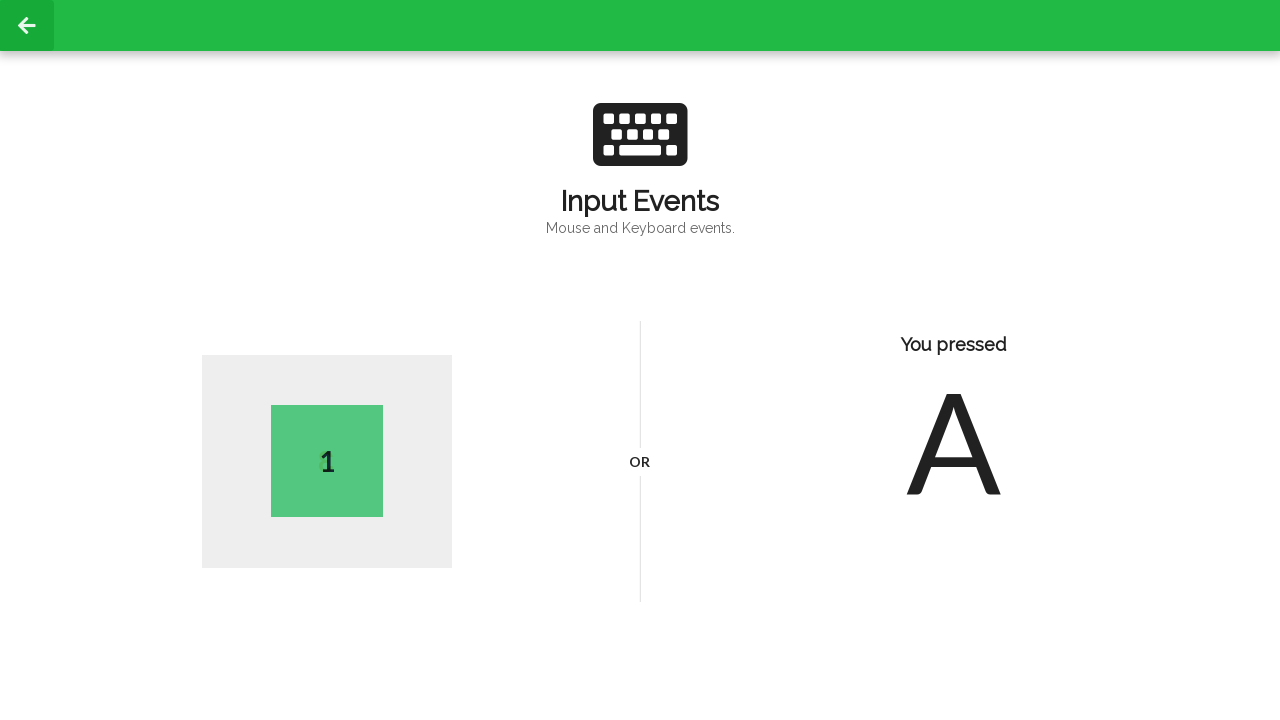

Performed Ctrl+A to select all text
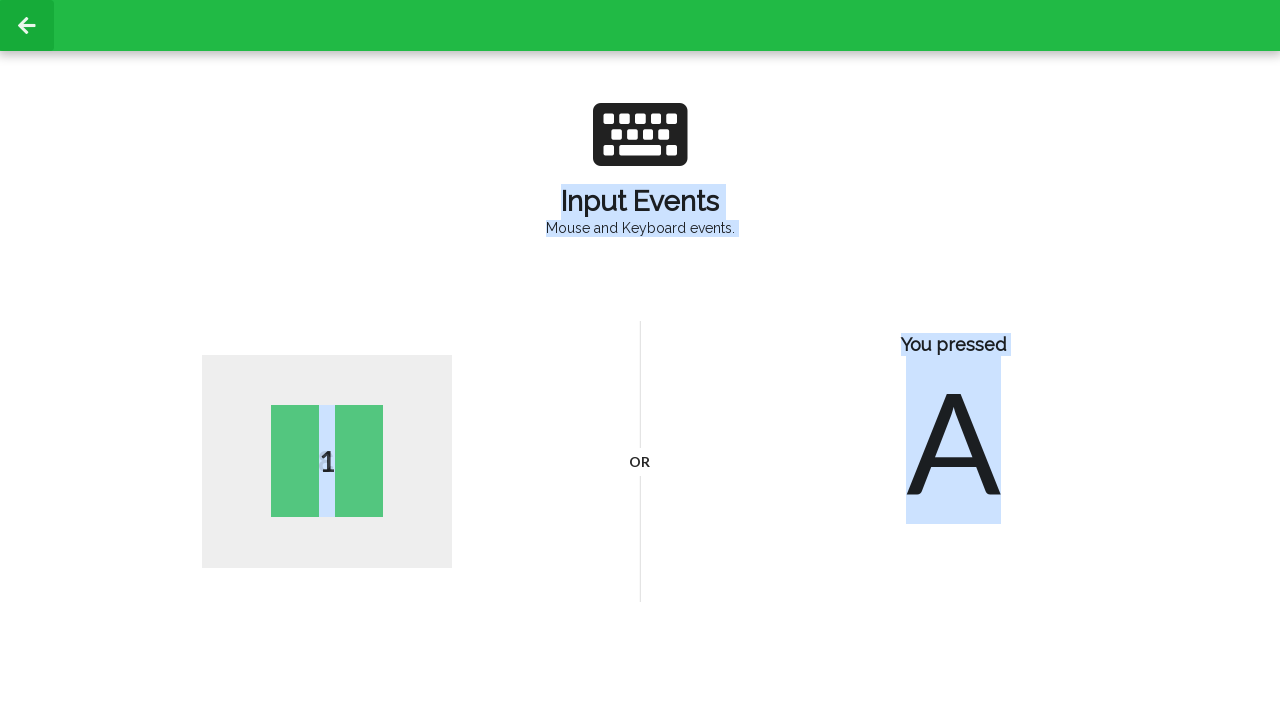

Performed Ctrl+C to copy selected text
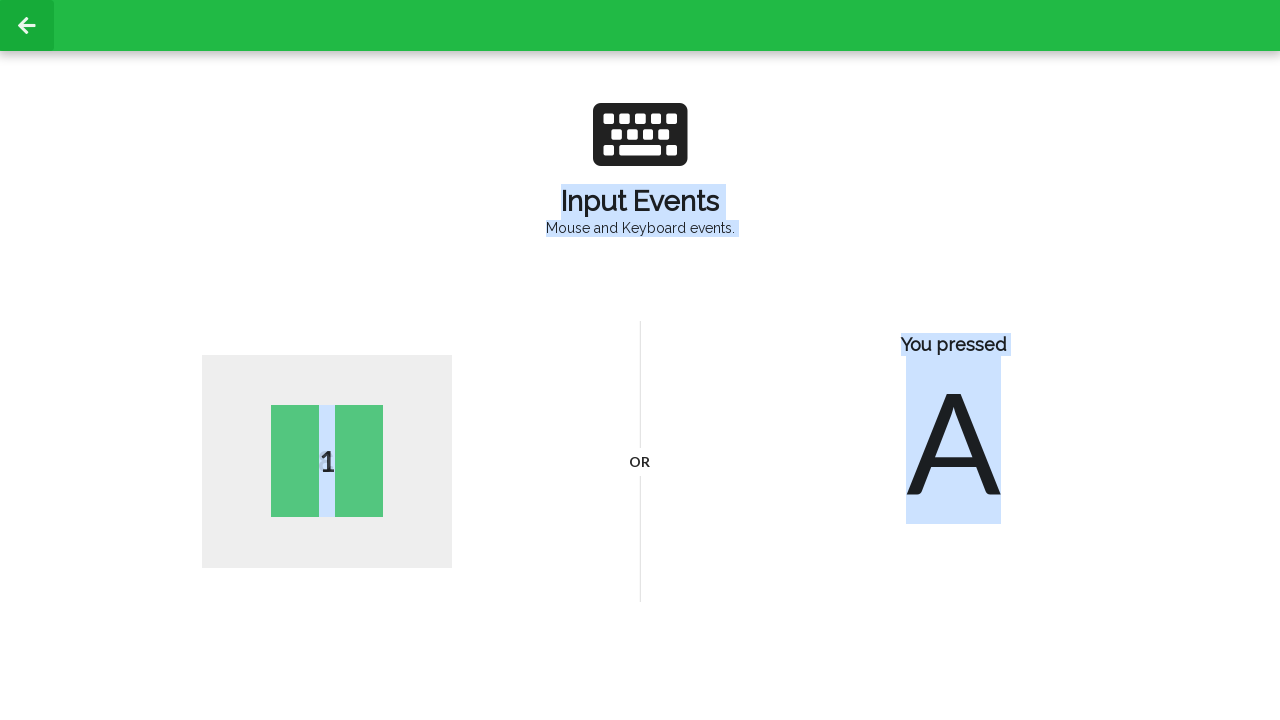

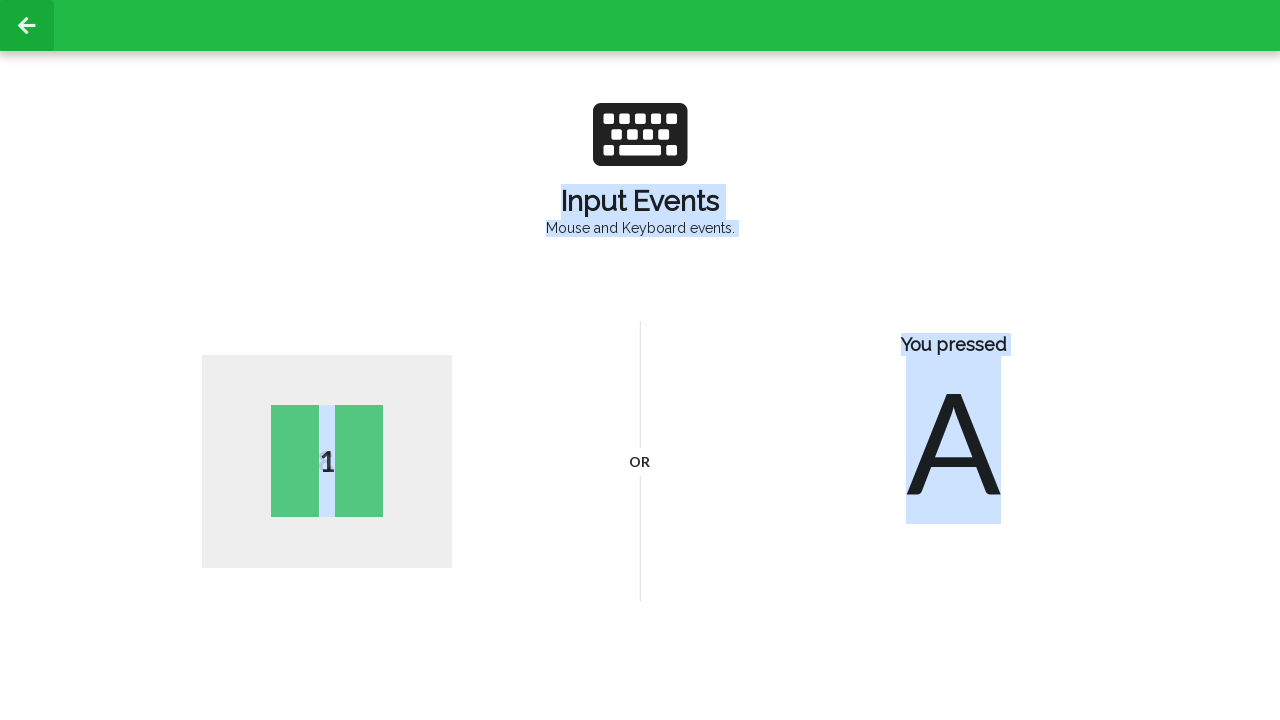